Verifies that the page title of the OrangeHRM homepage is correct

Starting URL: https://opensource-demo.orangehrmlive.com/

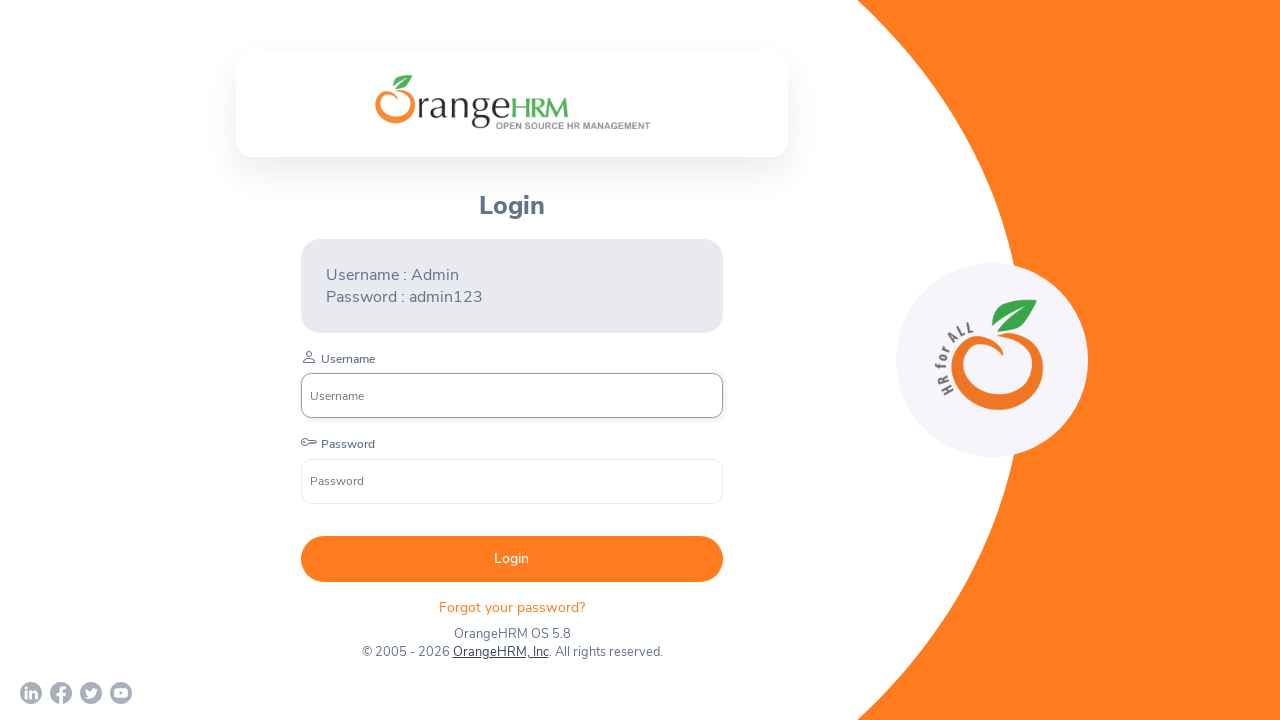

Retrieved page title from OrangeHRM homepage
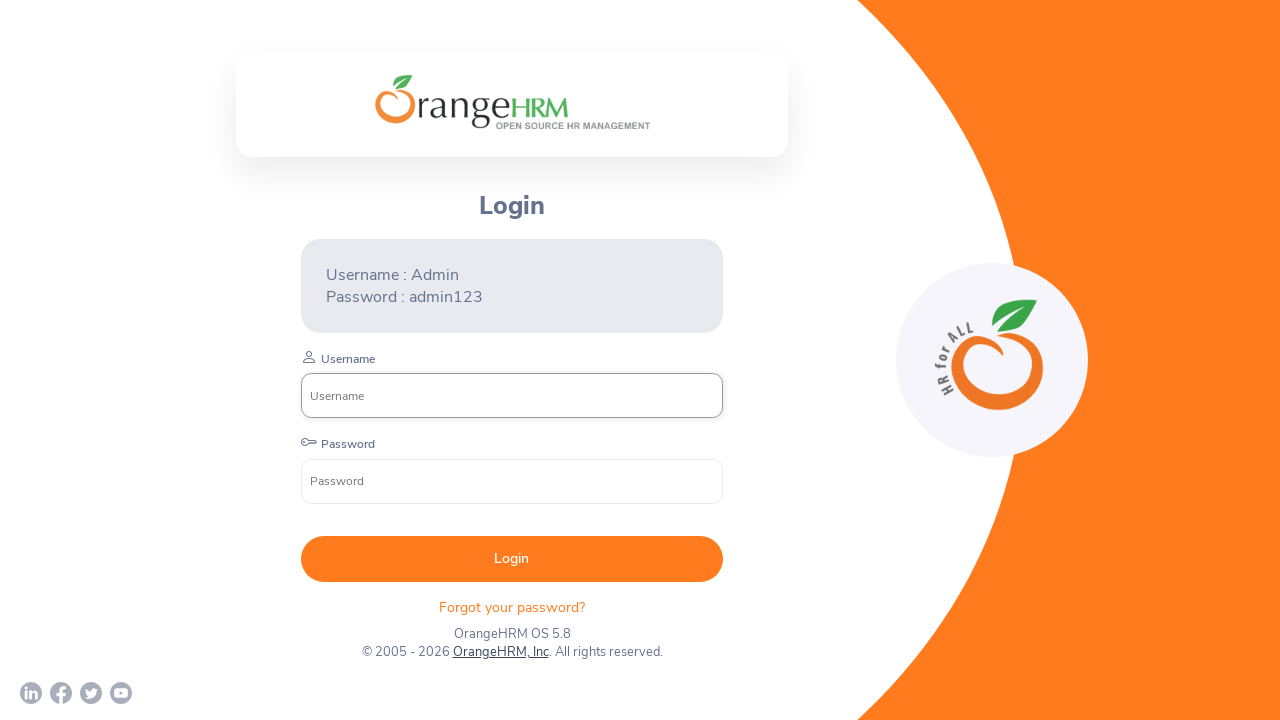

Verified page title is 'OrangeHRM' - assertion passed
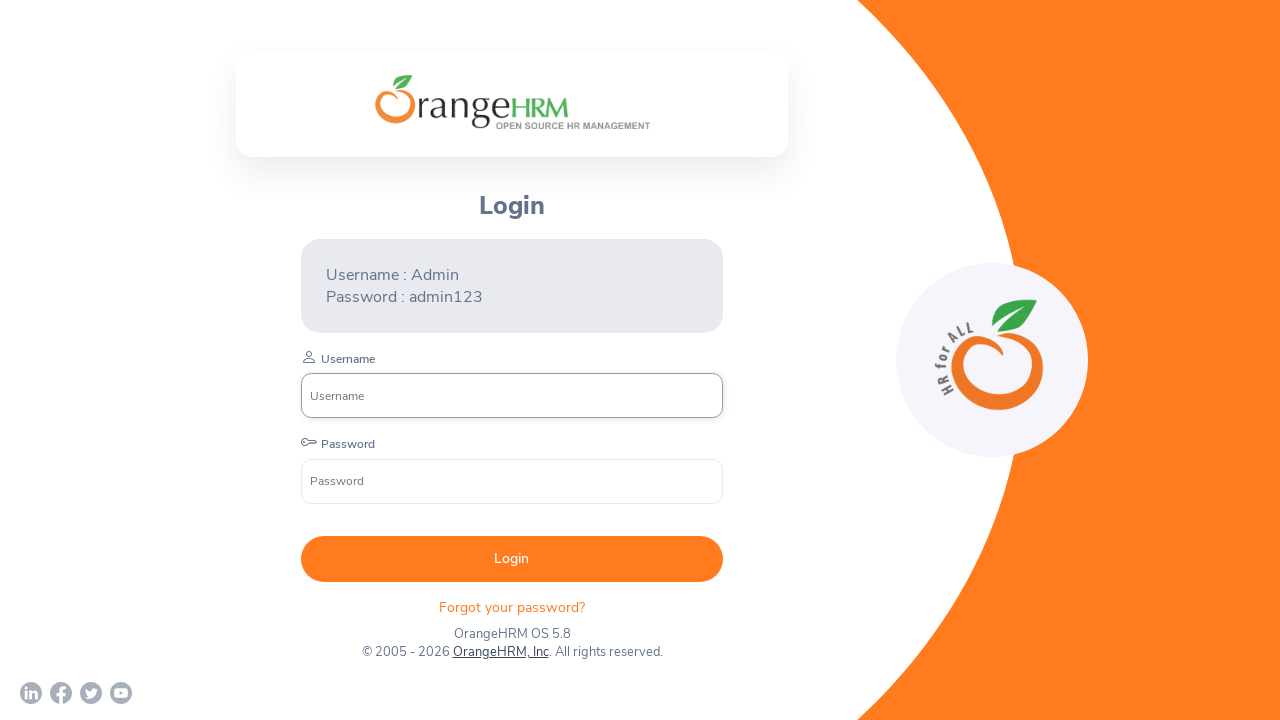

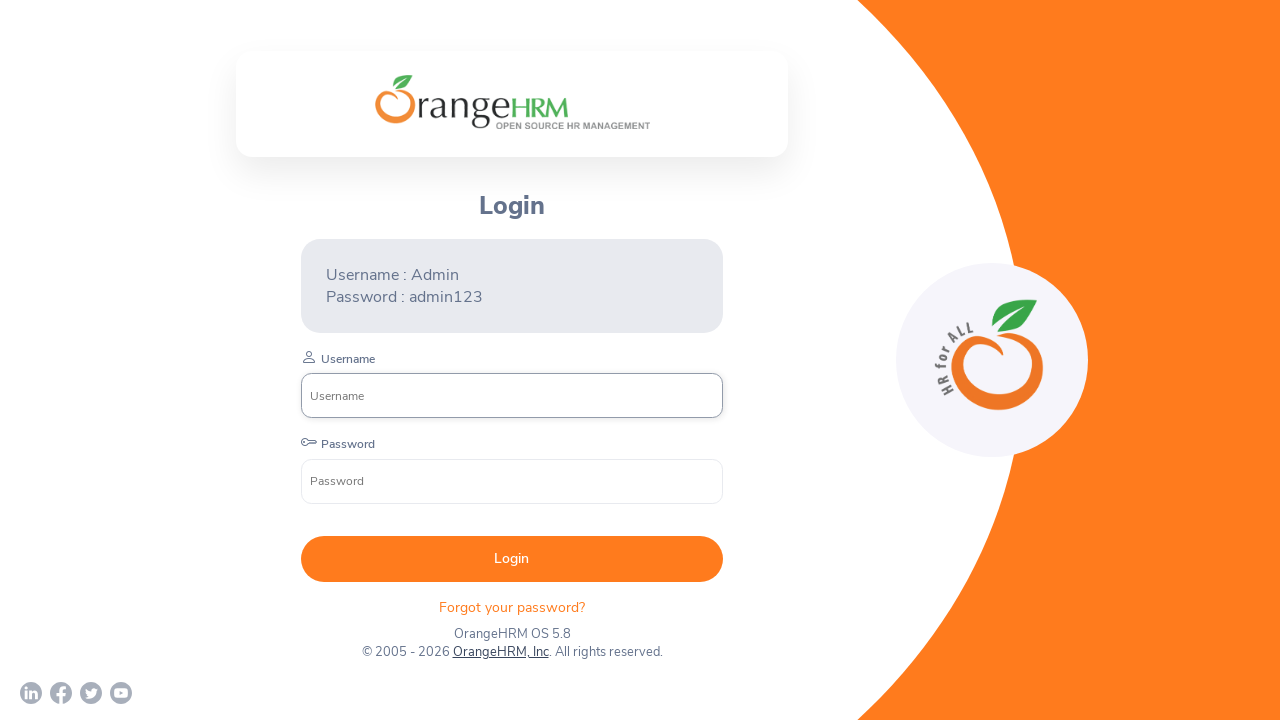